Navigates to OrangeHRM demo site and verifies the page title matches the expected value "OrangeHRM"

Starting URL: https://opensource-demo.orangehrmlive.com/

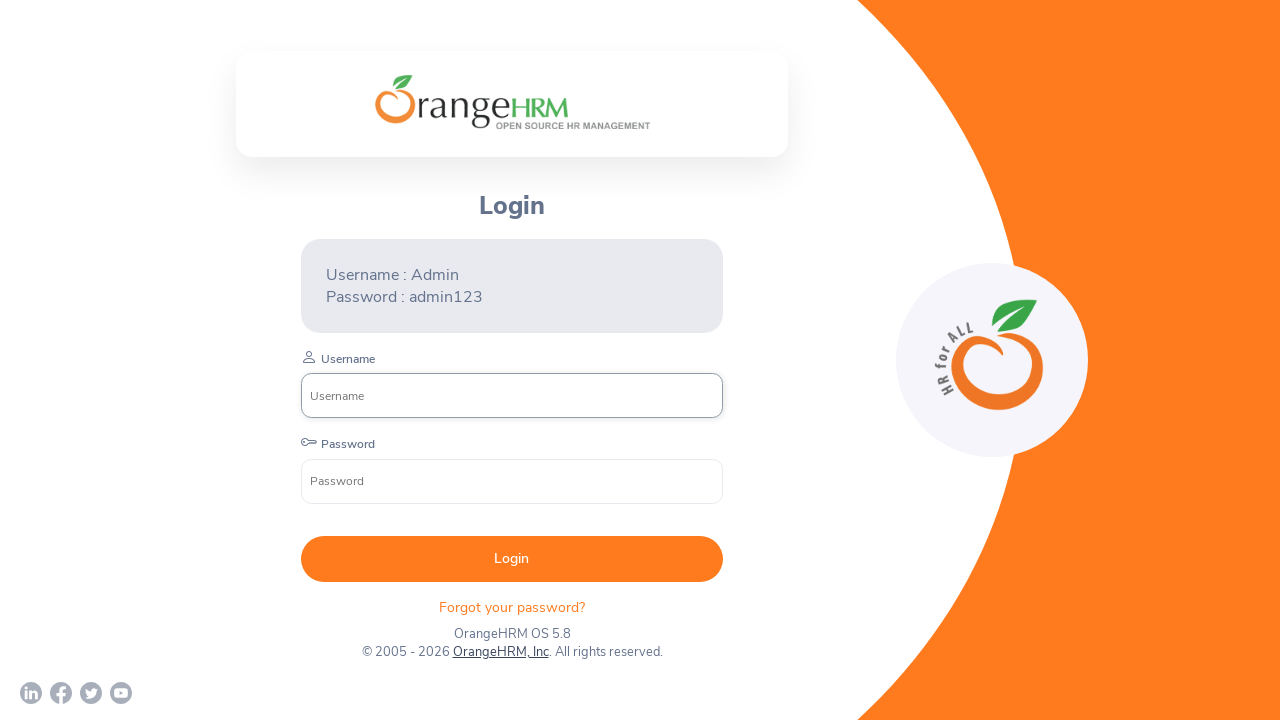

Retrieved page title
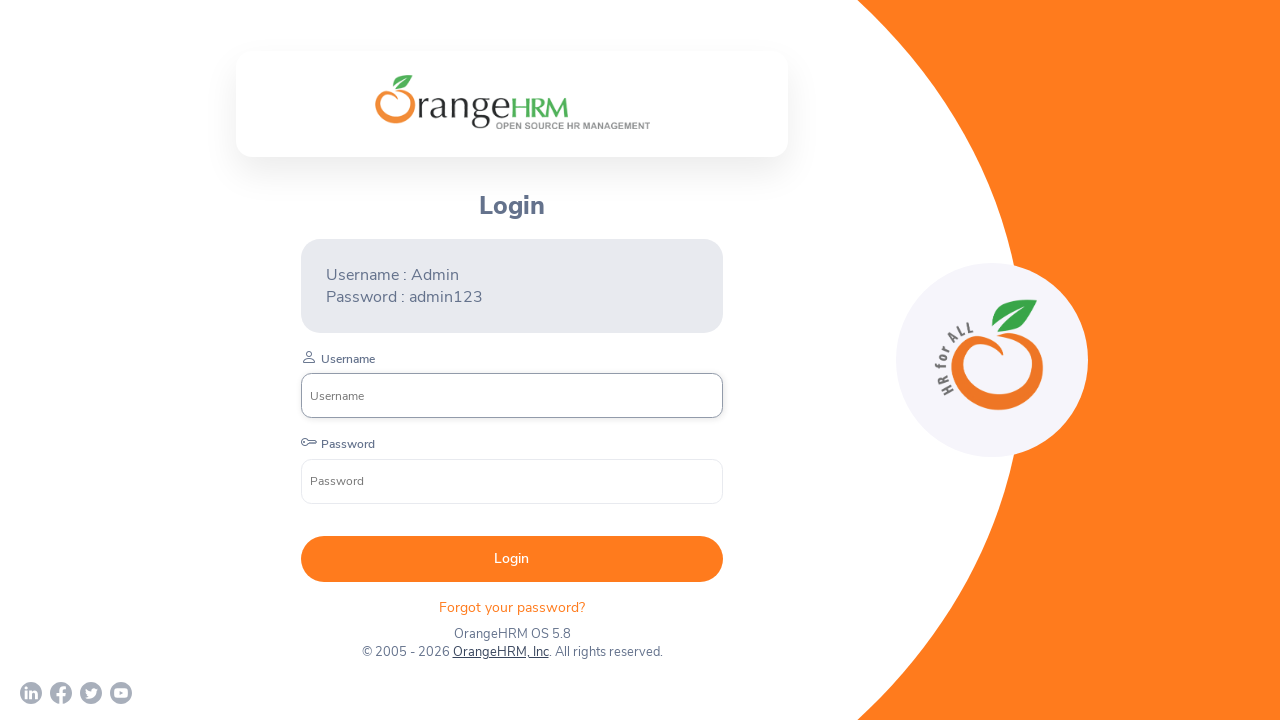

Printed page title: OrangeHRM
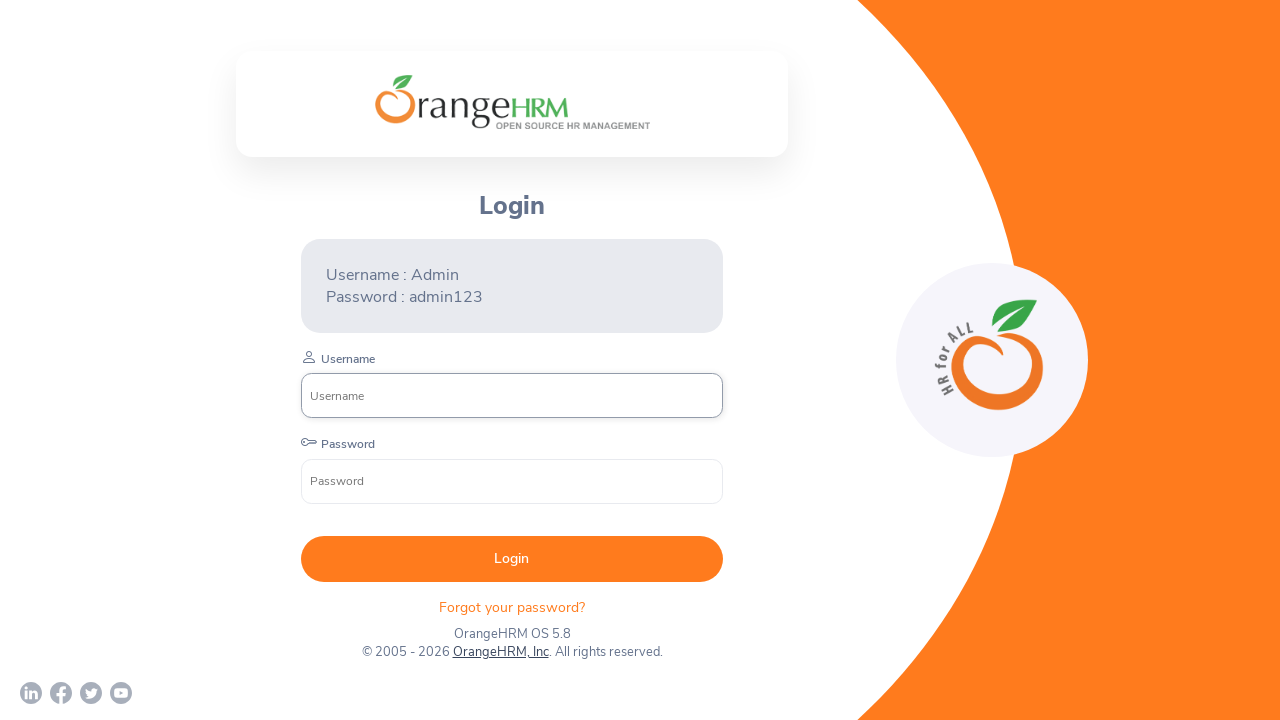

Verified page title matches expected value 'OrangeHRM'
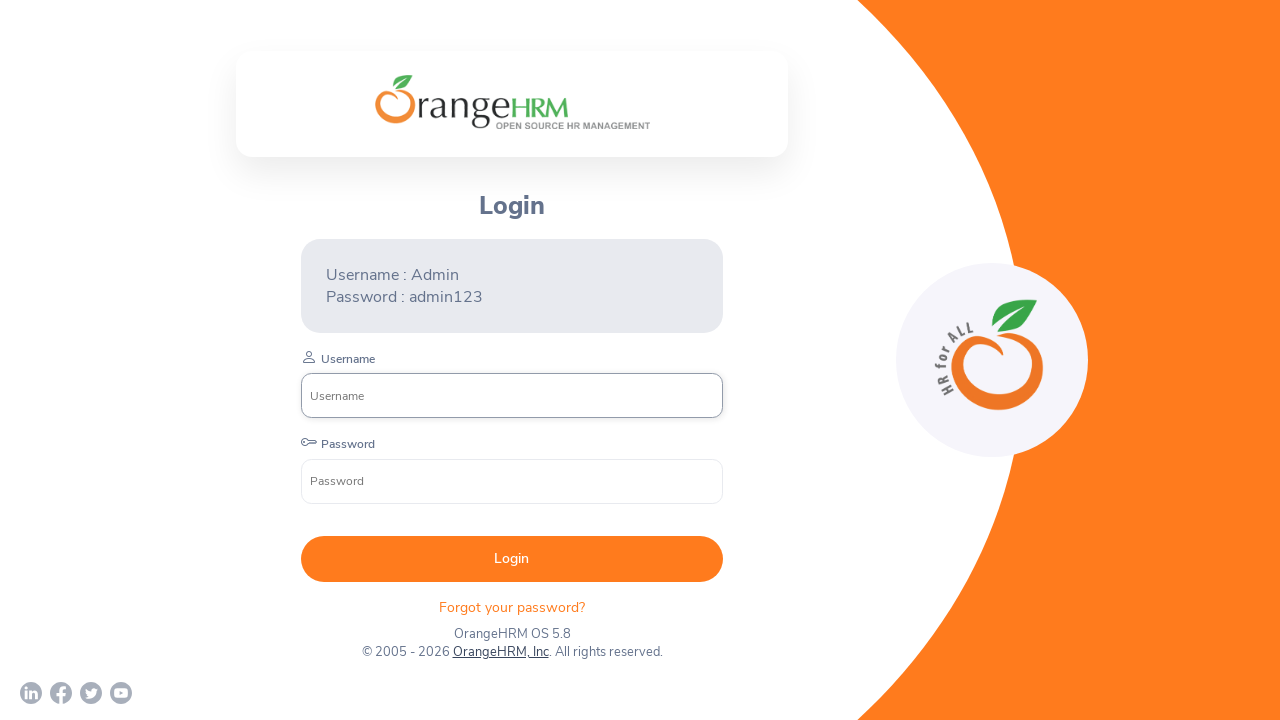

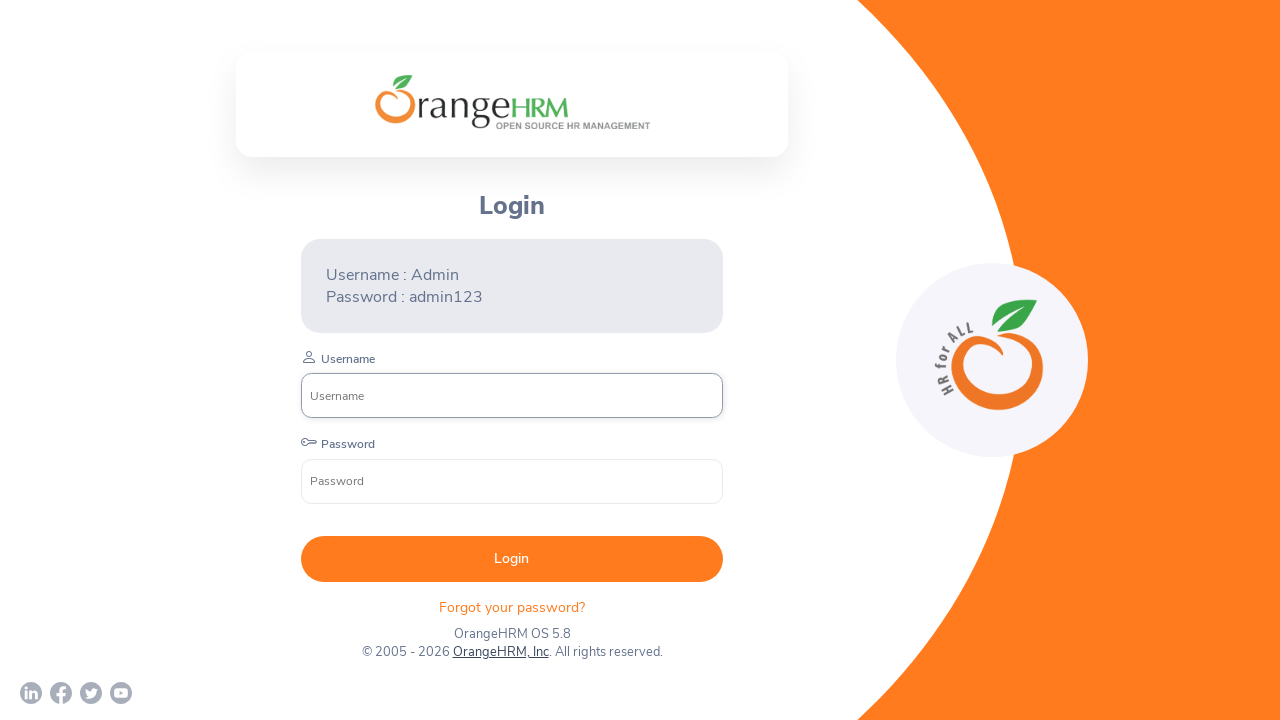